Tests that the complete-all checkbox updates its state when individual items are completed or cleared

Starting URL: https://demo.playwright.dev/todomvc

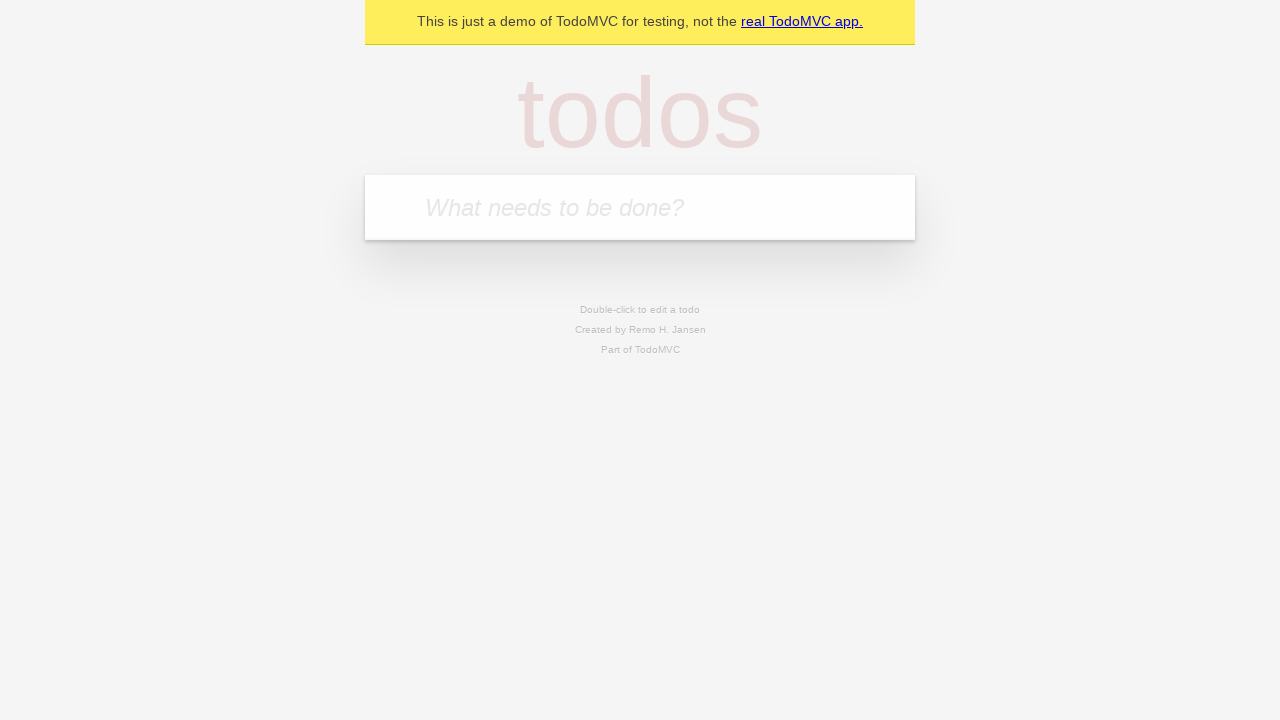

Filled input field with first todo item 'buy some cheese' on internal:attr=[placeholder="What needs to be done?"i]
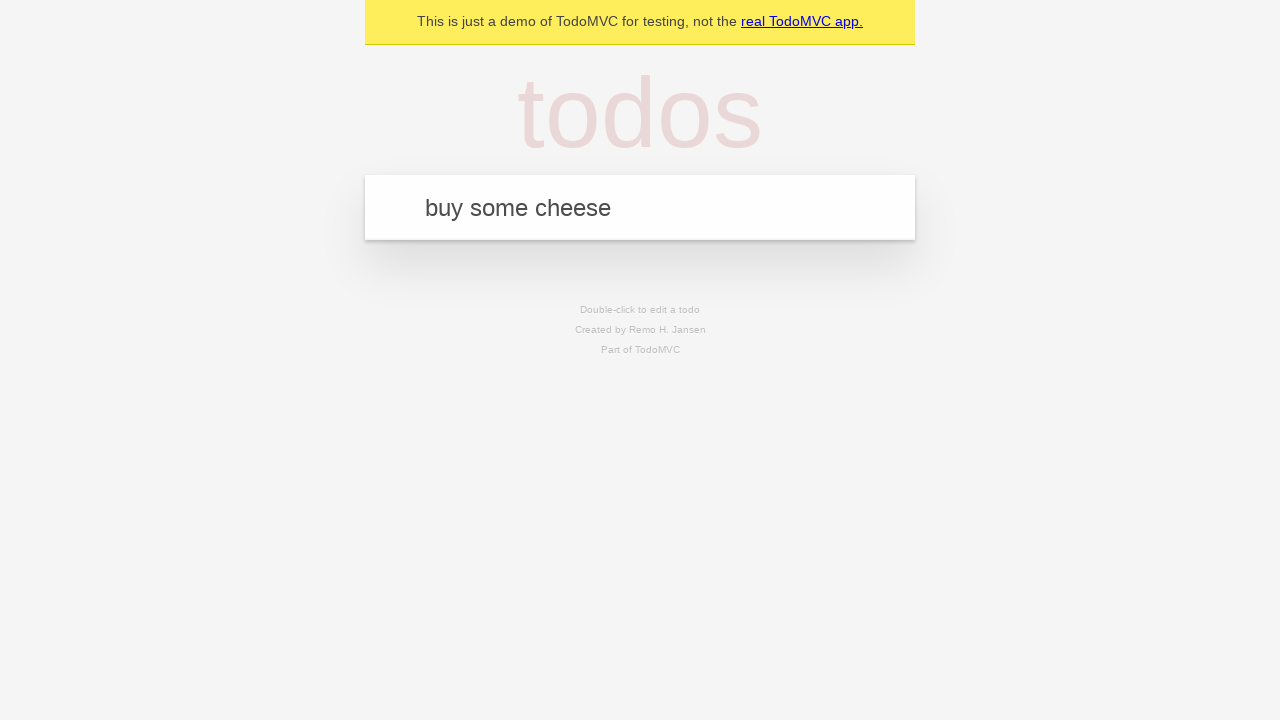

Pressed Enter to create first todo item on internal:attr=[placeholder="What needs to be done?"i]
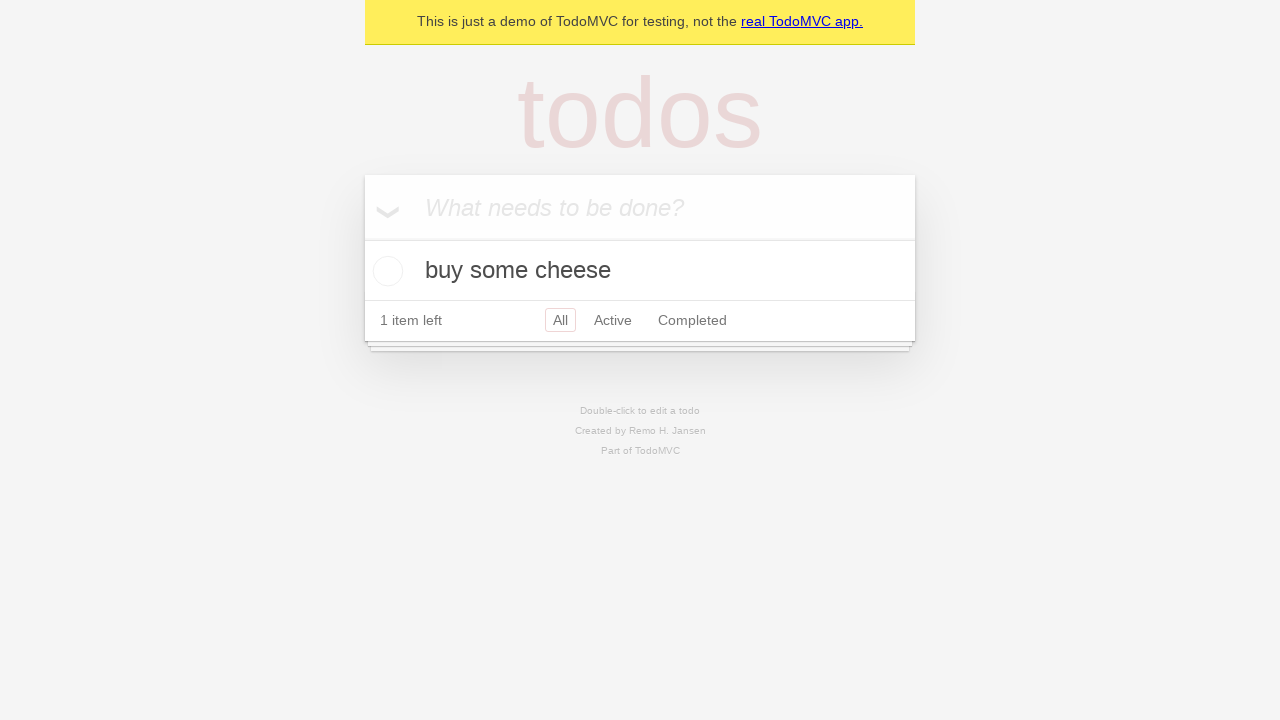

Filled input field with second todo item 'feed the cat' on internal:attr=[placeholder="What needs to be done?"i]
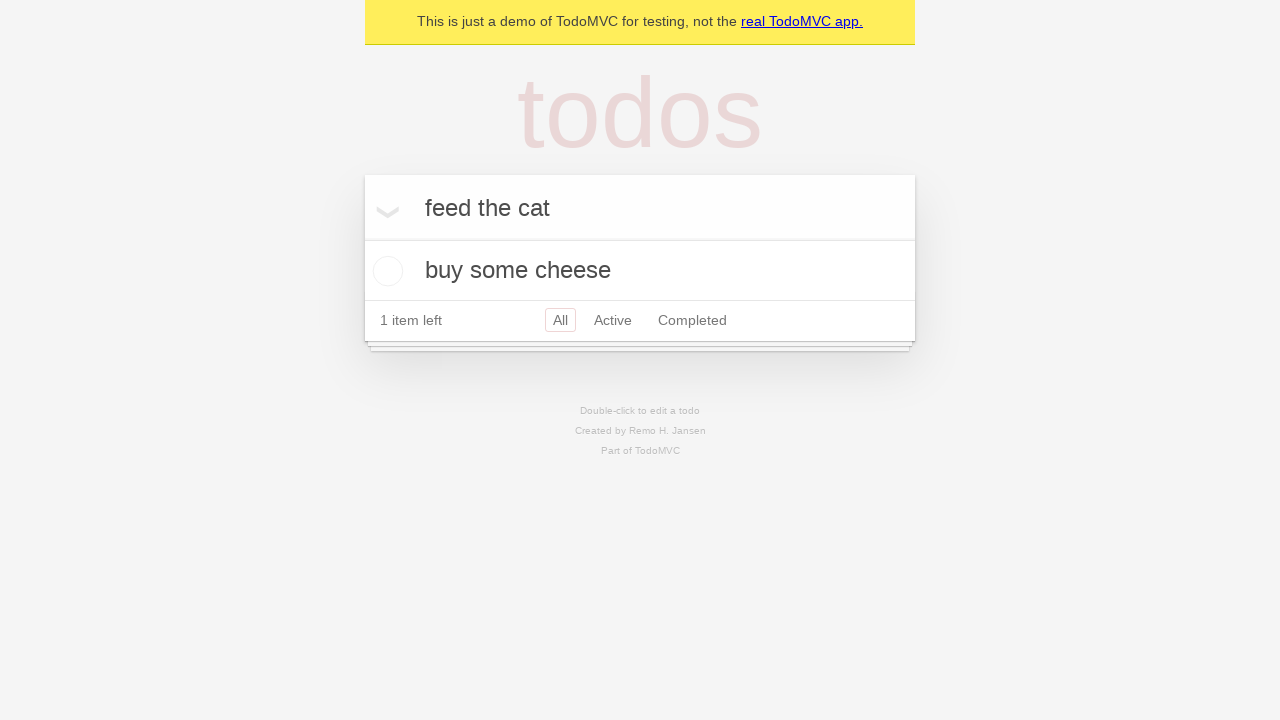

Pressed Enter to create second todo item on internal:attr=[placeholder="What needs to be done?"i]
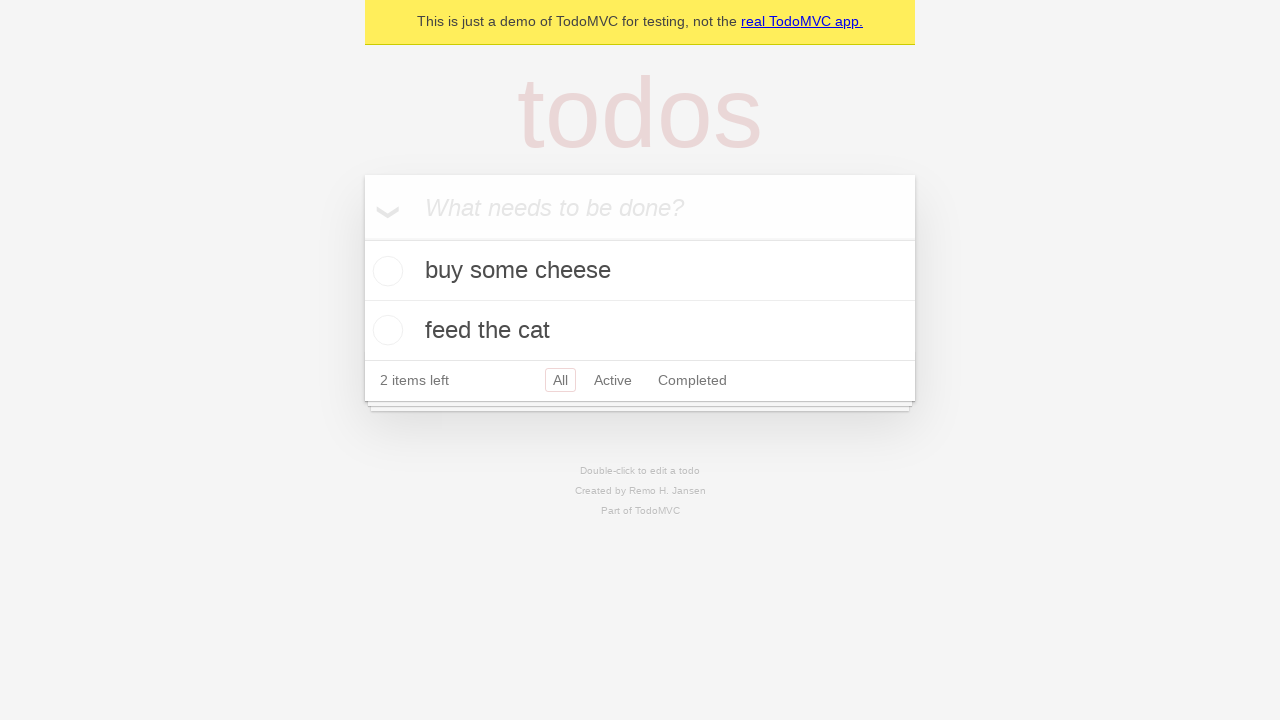

Filled input field with third todo item 'book a doctors appointment' on internal:attr=[placeholder="What needs to be done?"i]
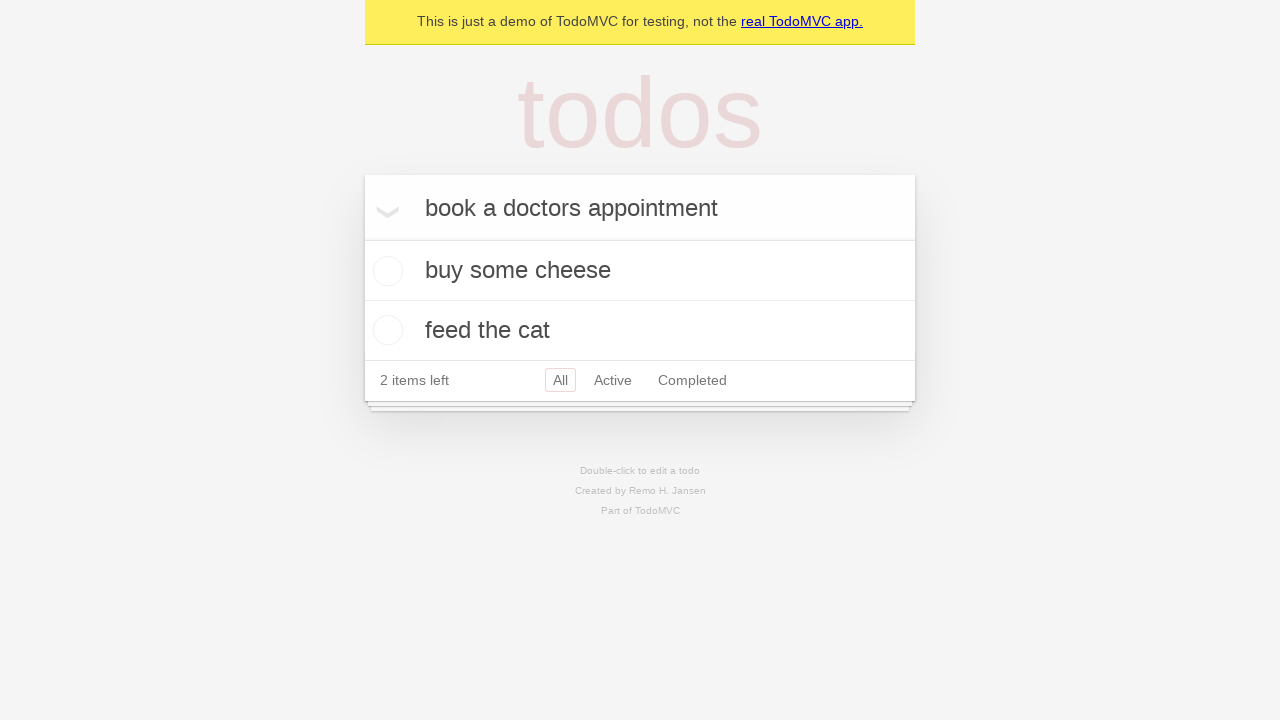

Pressed Enter to create third todo item on internal:attr=[placeholder="What needs to be done?"i]
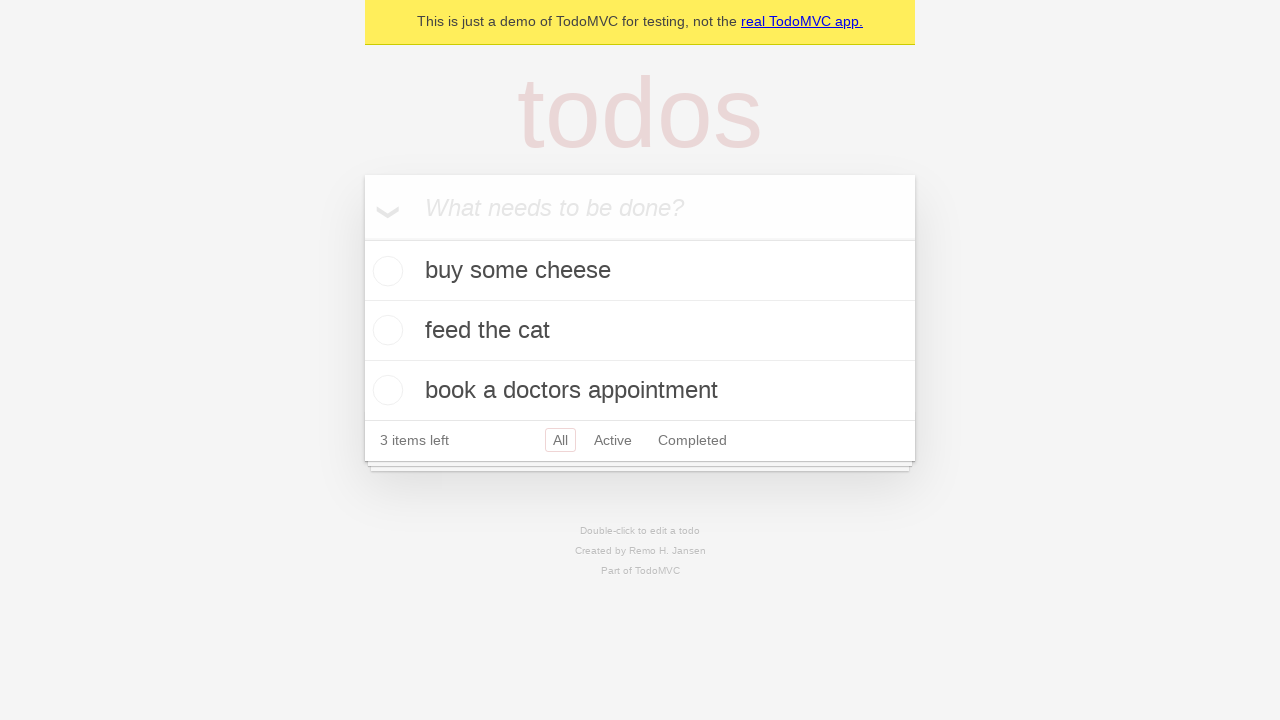

Checked the 'Mark all as complete' checkbox to complete all todos at (362, 238) on internal:label="Mark all as complete"i
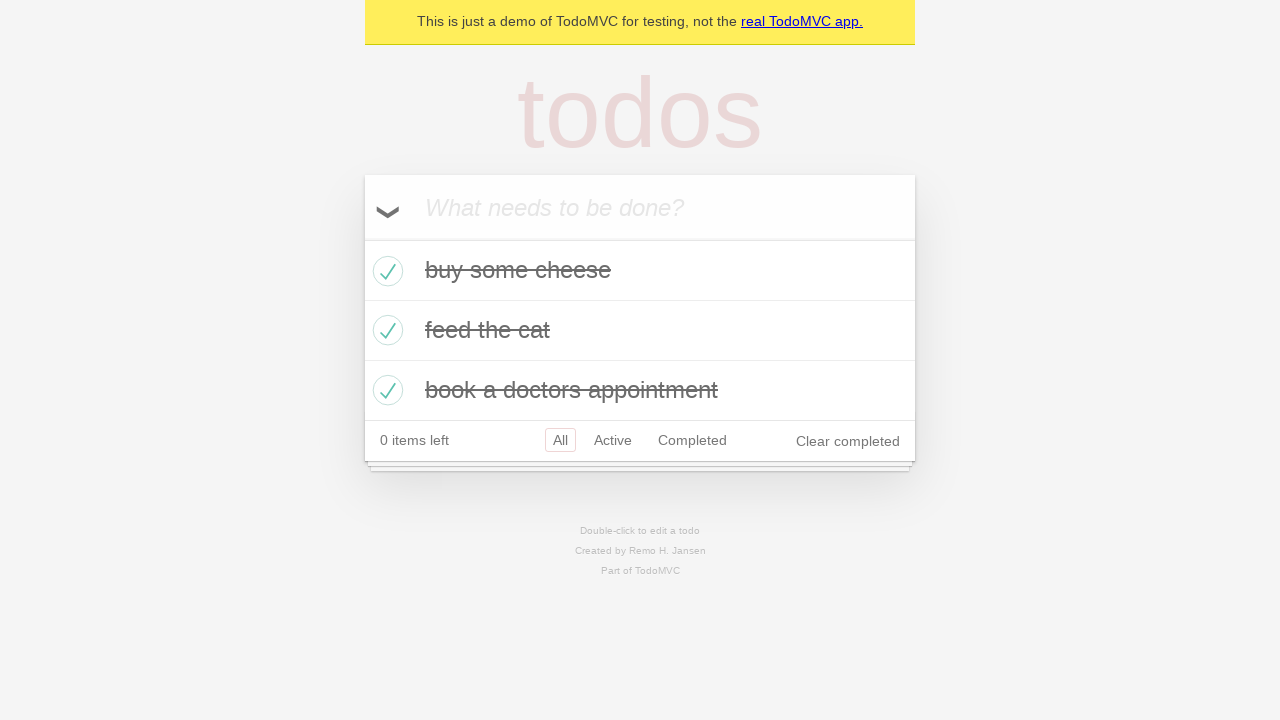

Unchecked the first todo item checkbox at (385, 271) on internal:testid=[data-testid="todo-item"s] >> nth=0 >> internal:role=checkbox
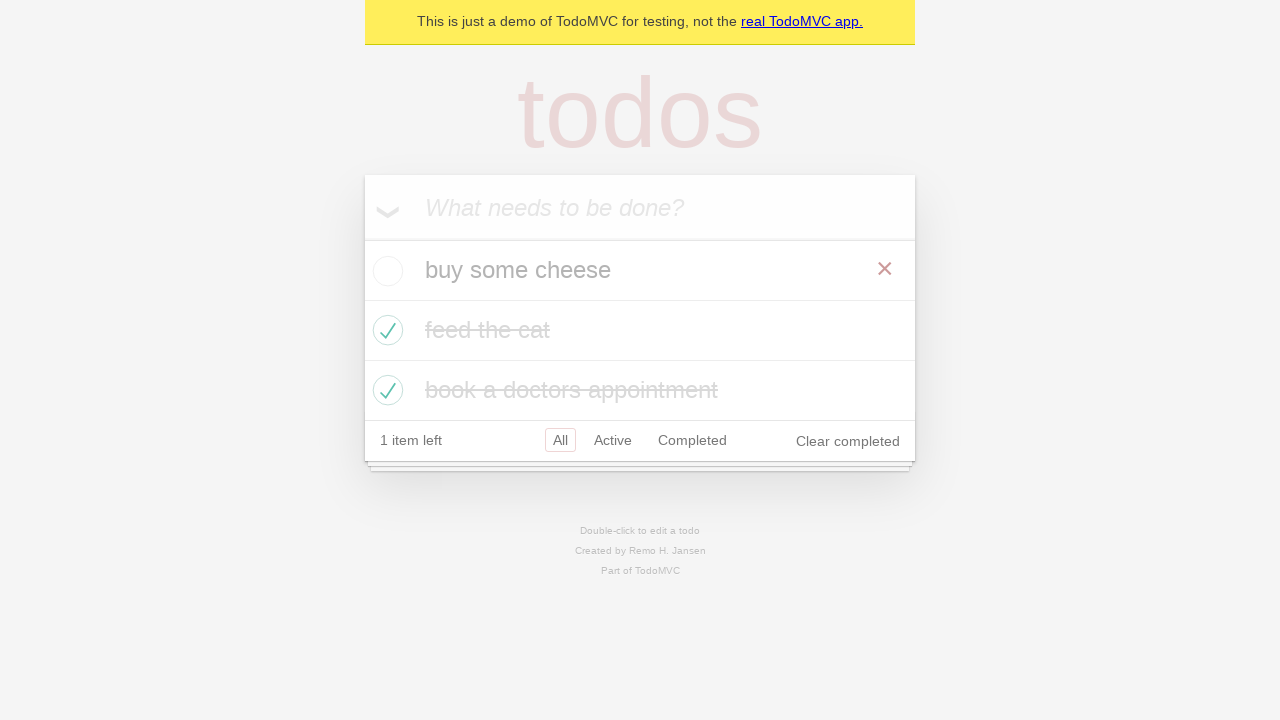

Checked the first todo item checkbox again at (385, 271) on internal:testid=[data-testid="todo-item"s] >> nth=0 >> internal:role=checkbox
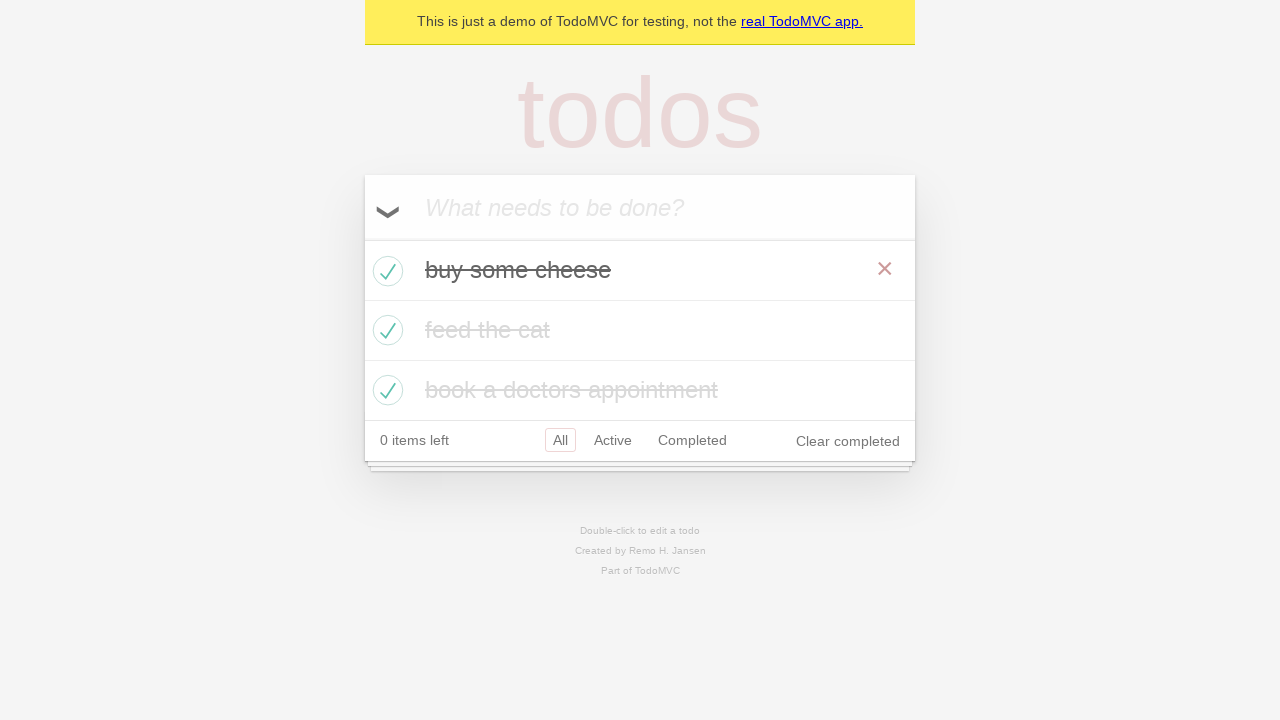

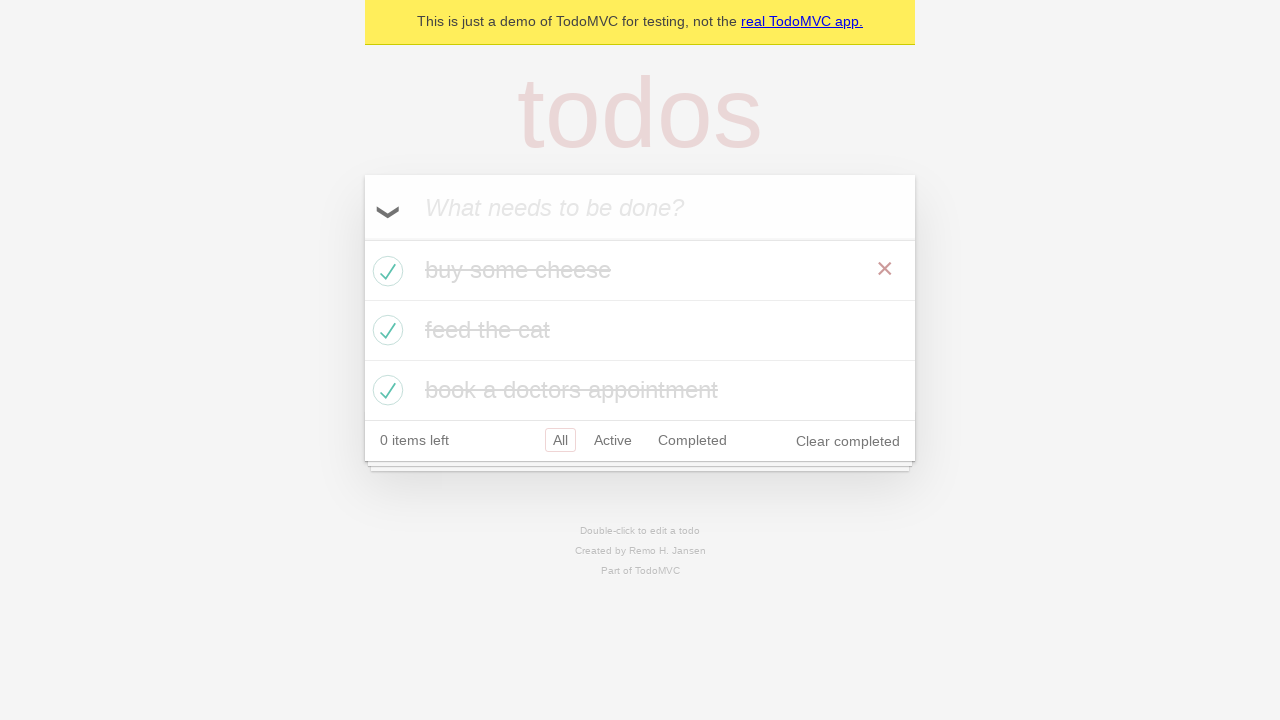